Tests login form validation by entering invalid credentials and verifying that an appropriate error message is displayed

Starting URL: https://adactinhotelapp.com/

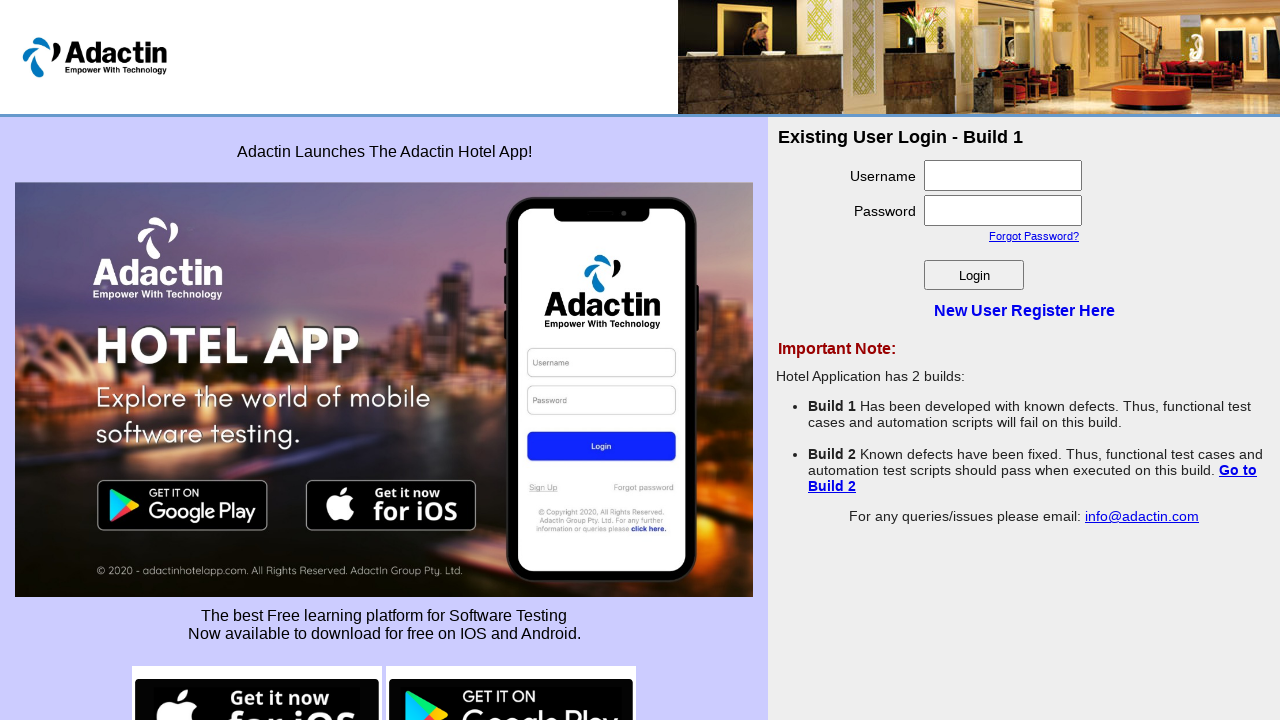

Filled username field with 'TestUser2024' on #username
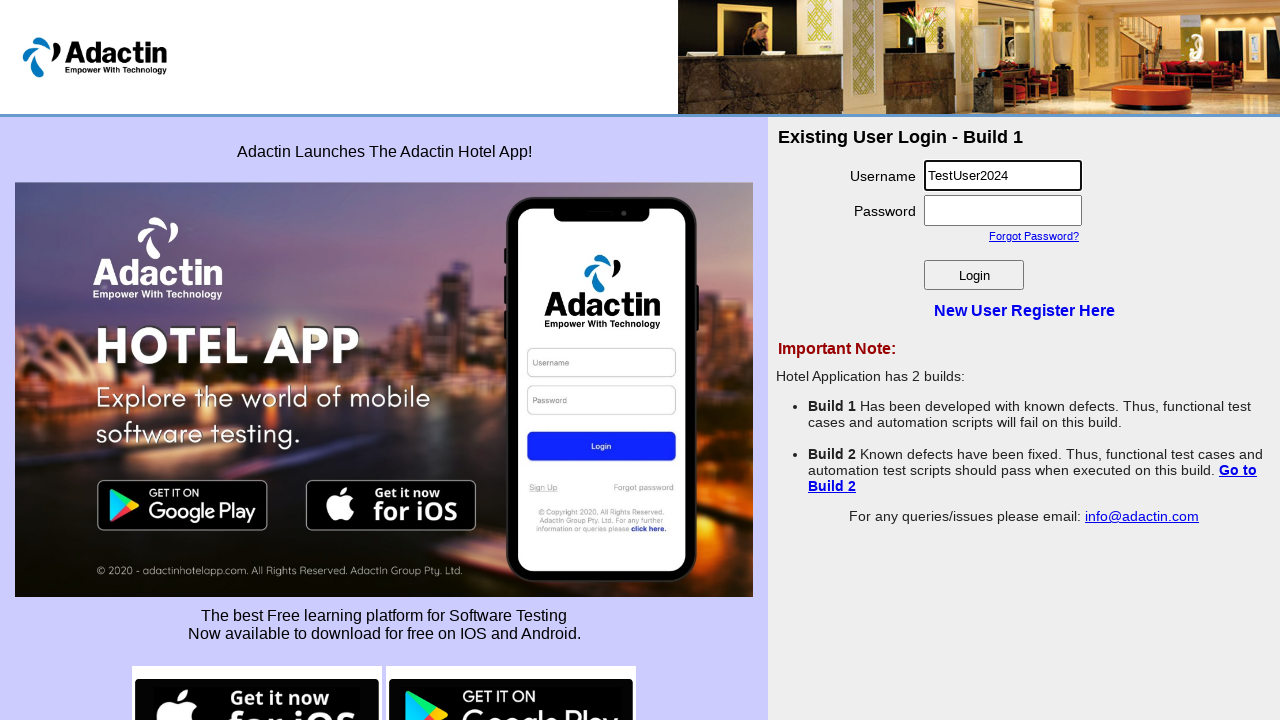

Filled password field with 'InvalidPass123' on #password
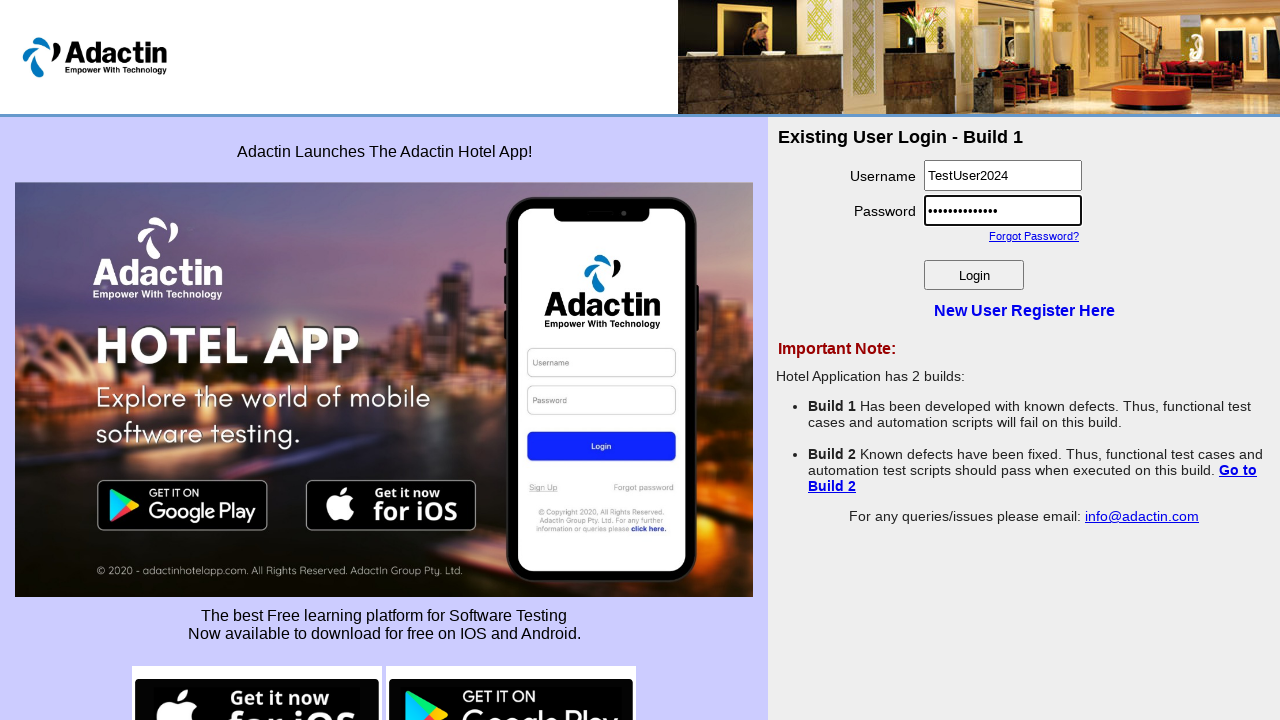

Clicked login button to submit invalid credentials at (974, 275) on #login
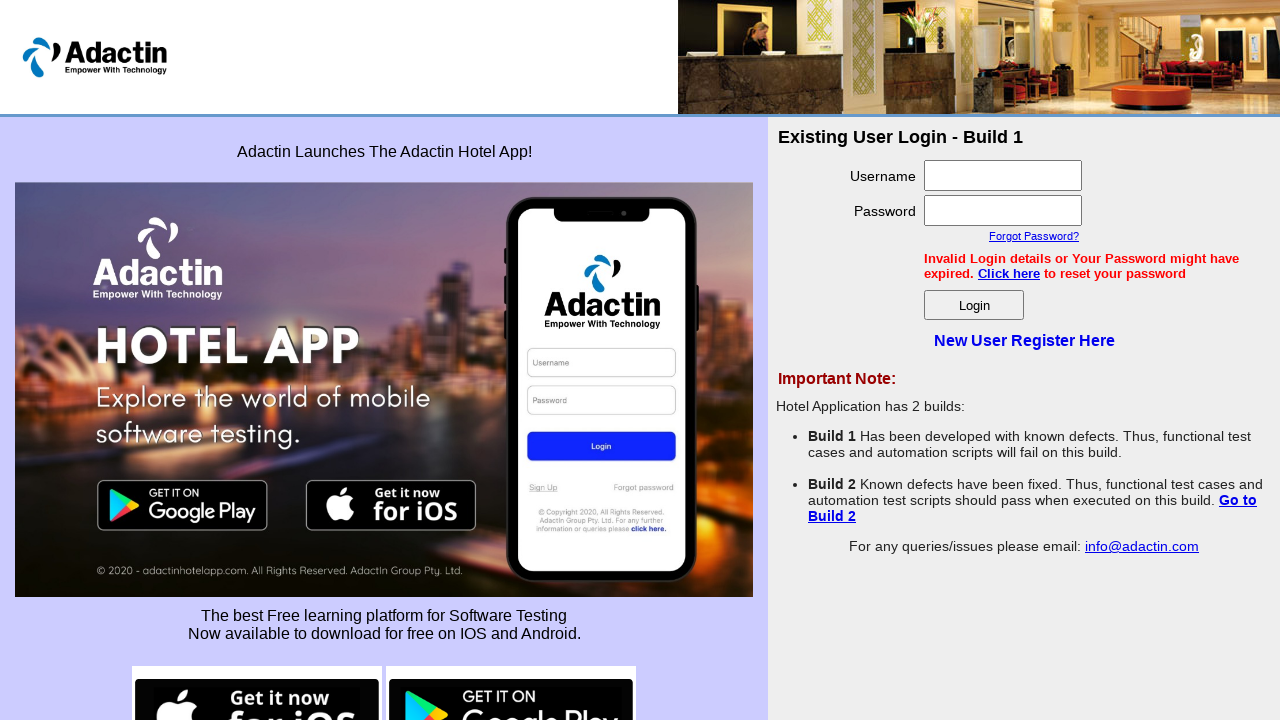

Verified that error message containing 'Invalid' is displayed
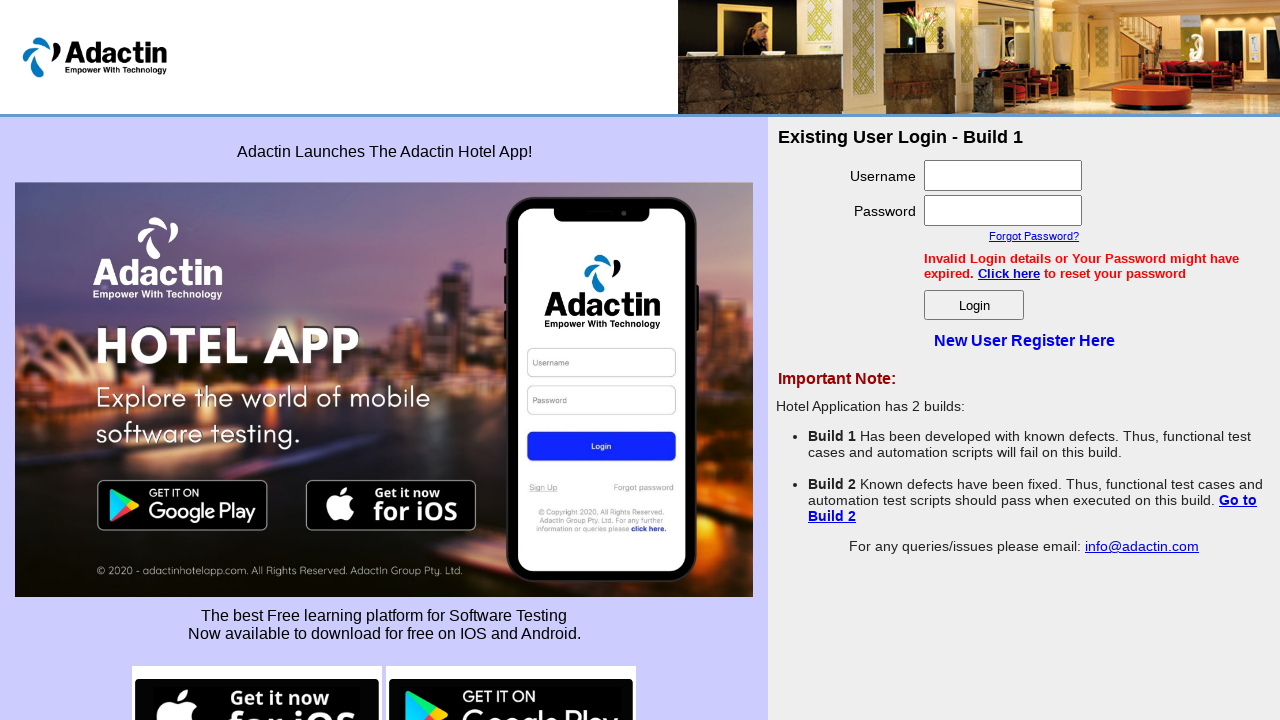

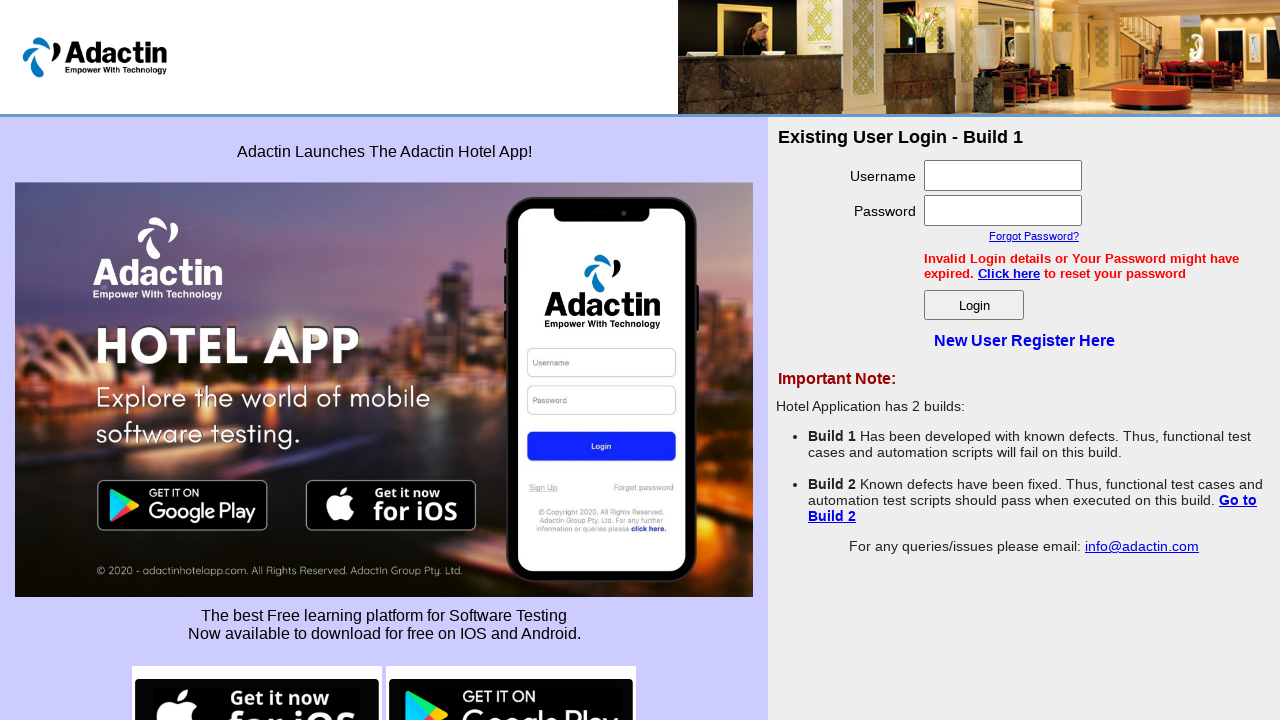